Tests slider interaction by clicking, holding, and dragging the slider to change its value

Starting URL: https://demoqa.com/slider

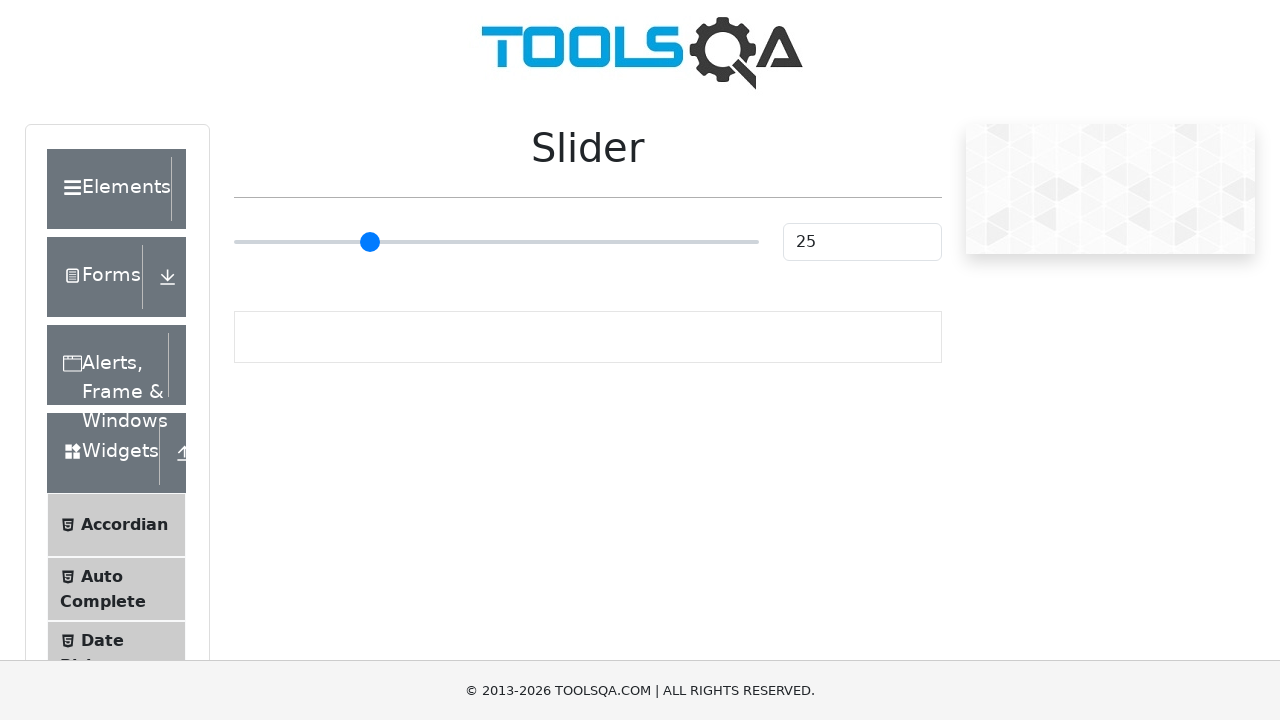

Located the slider element
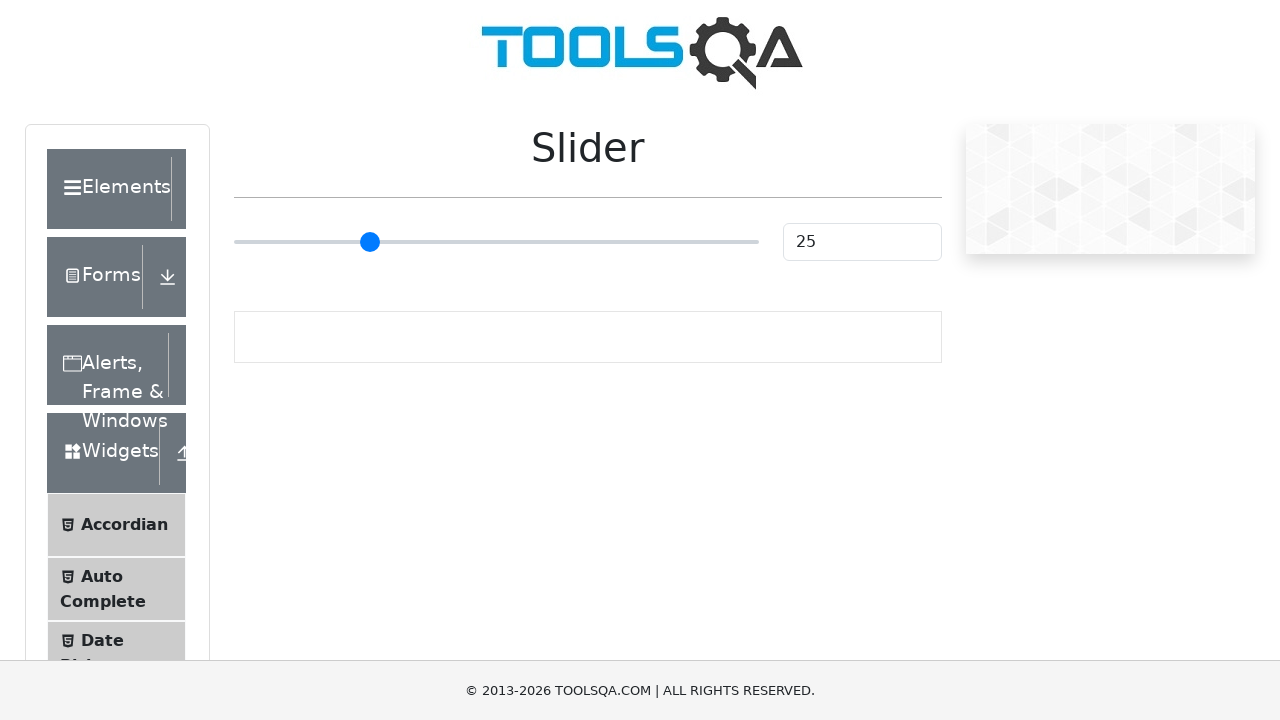

Retrieved initial slider value: 25
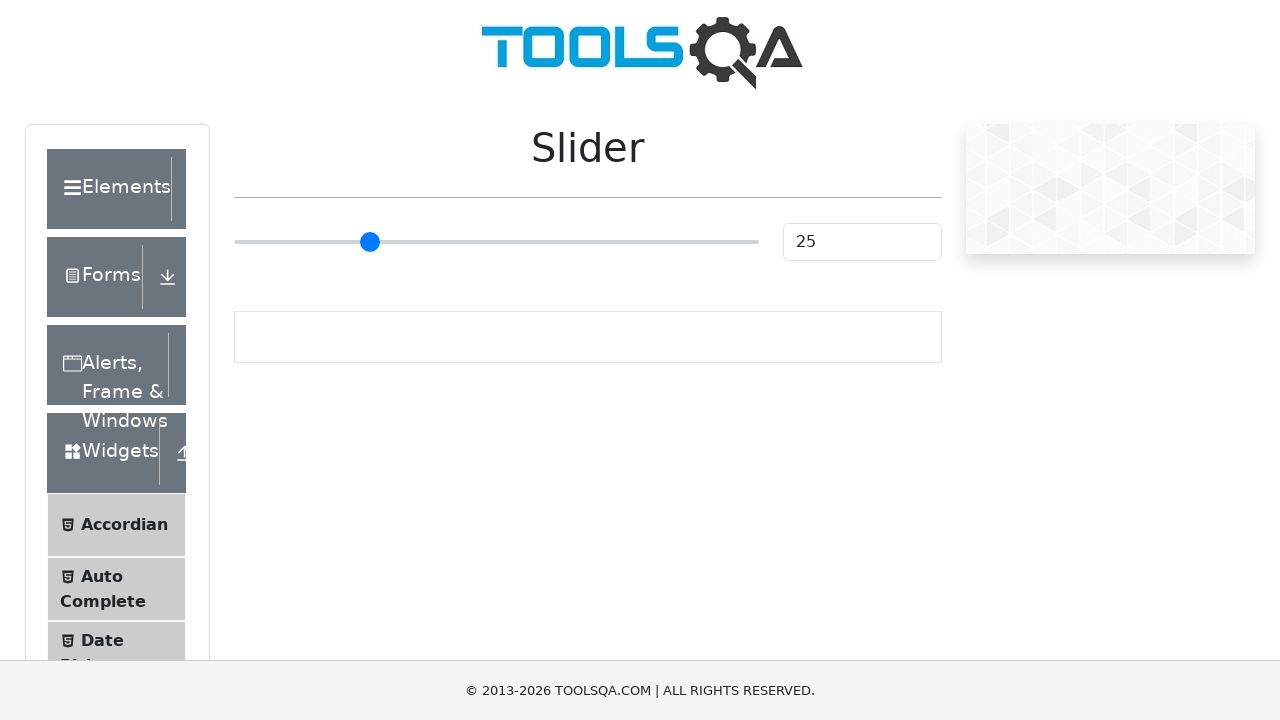

Retrieved slider bounding box for drag operation
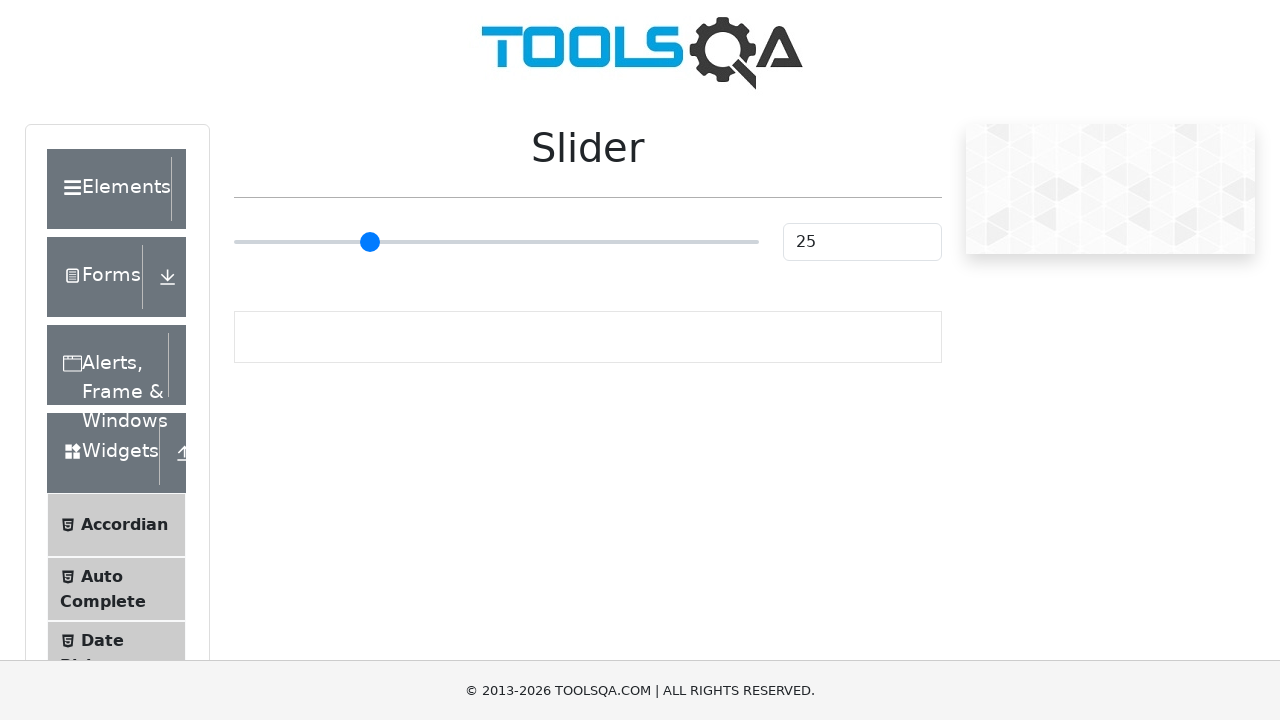

Moved mouse to slider center position at (496, 242)
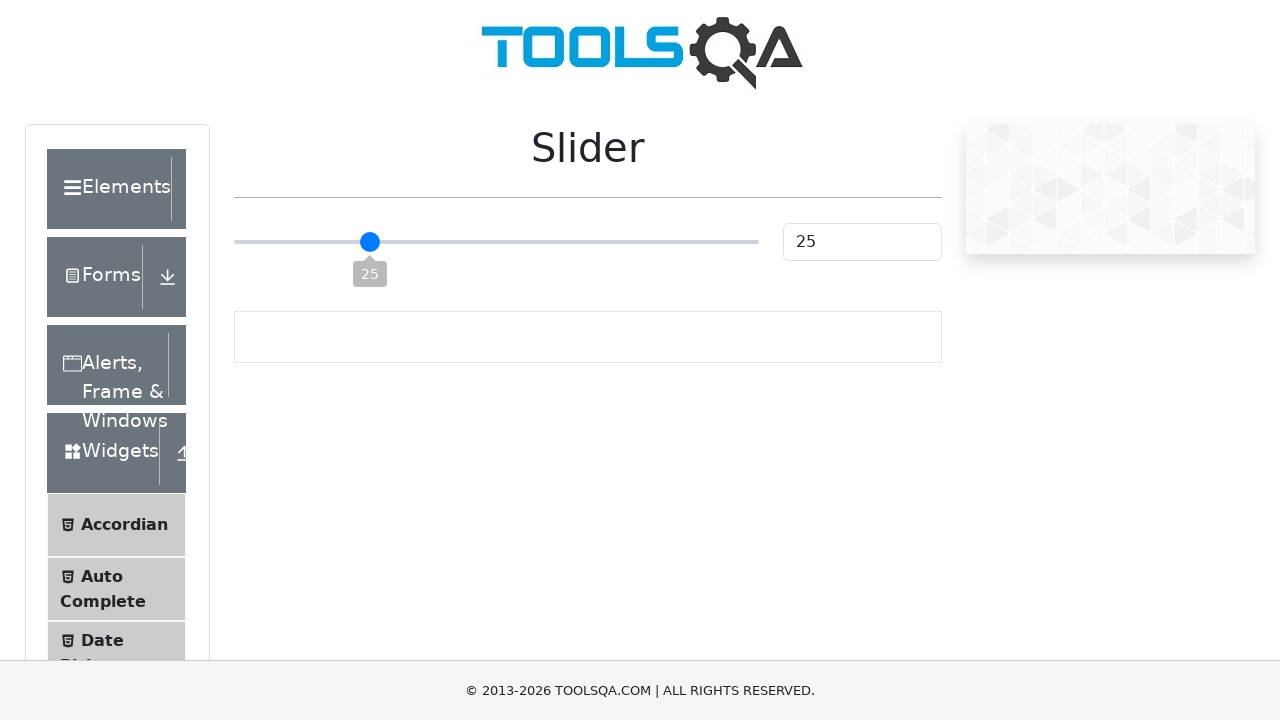

Pressed mouse button down on slider at (496, 242)
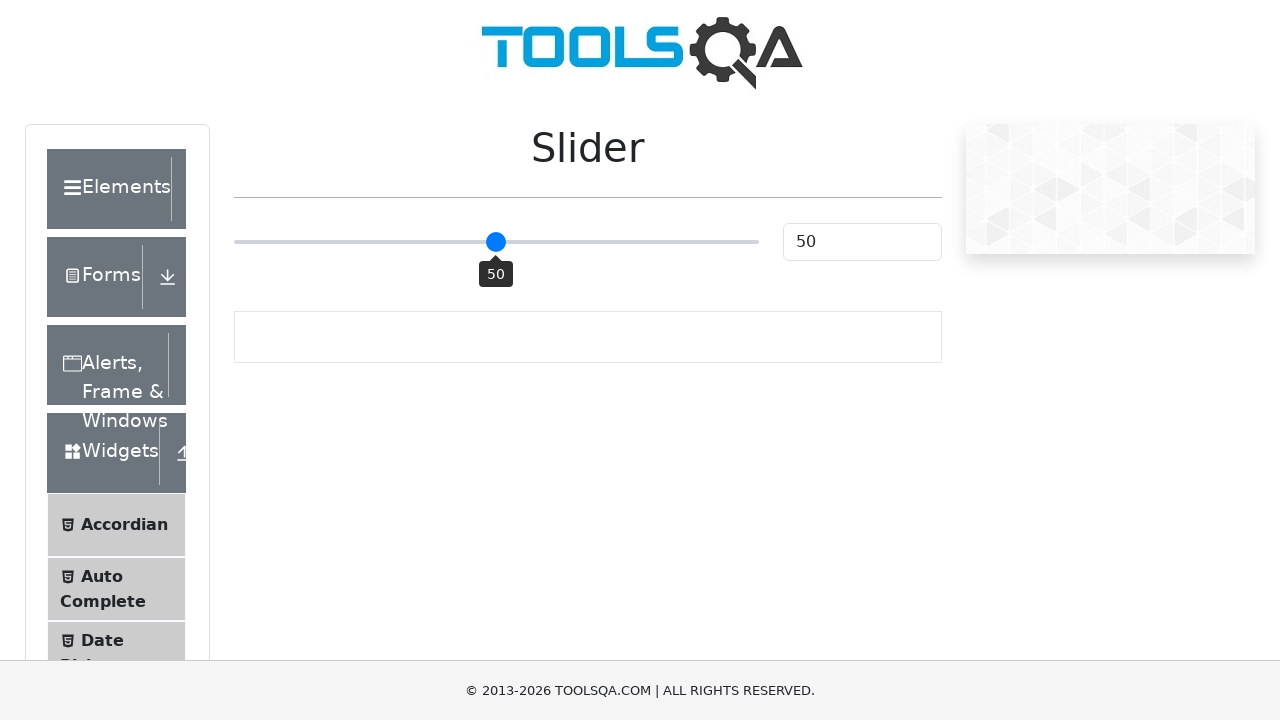

Dragged slider 20 pixels to the right at (516, 242)
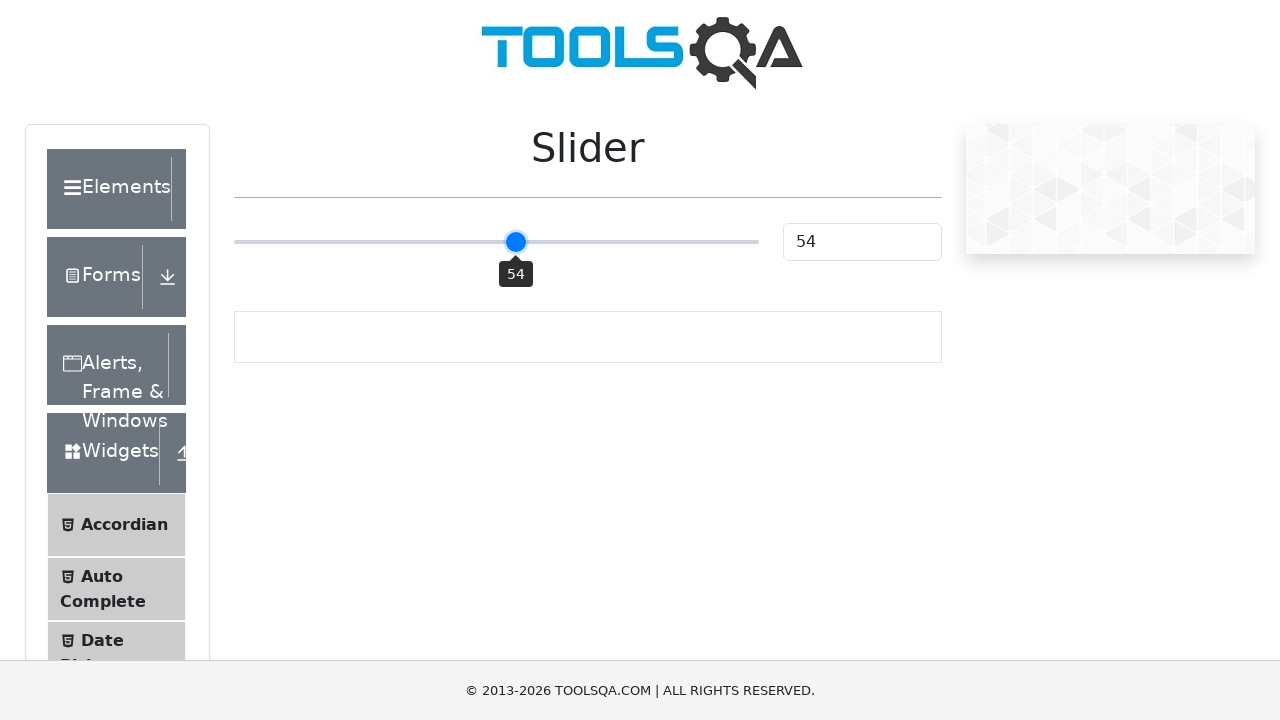

Released mouse button to complete slider drag at (516, 242)
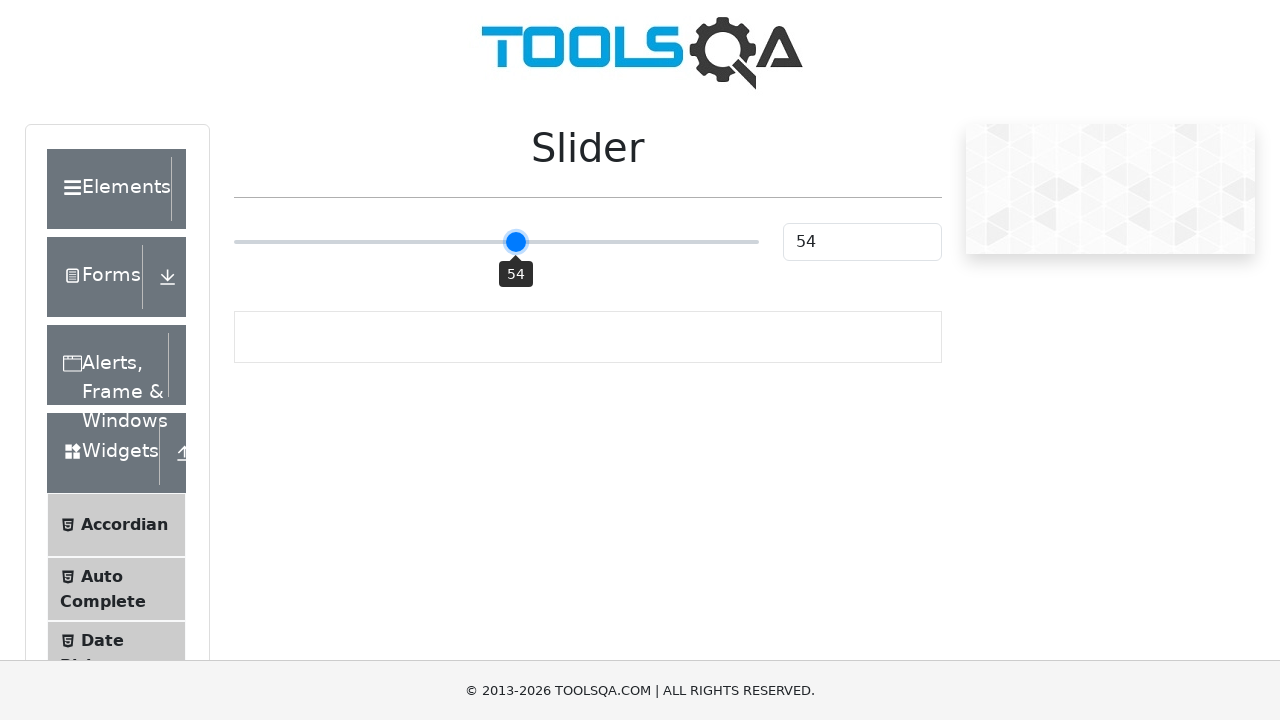

Verified slider value increased from 25
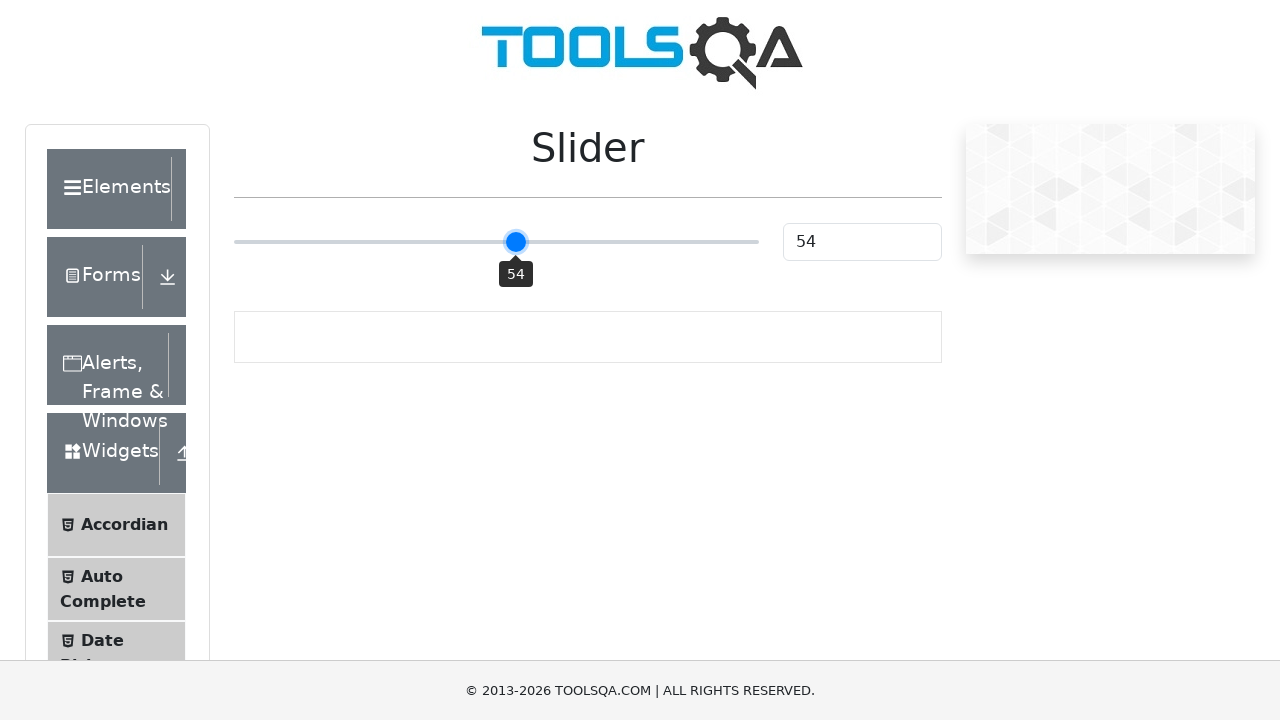

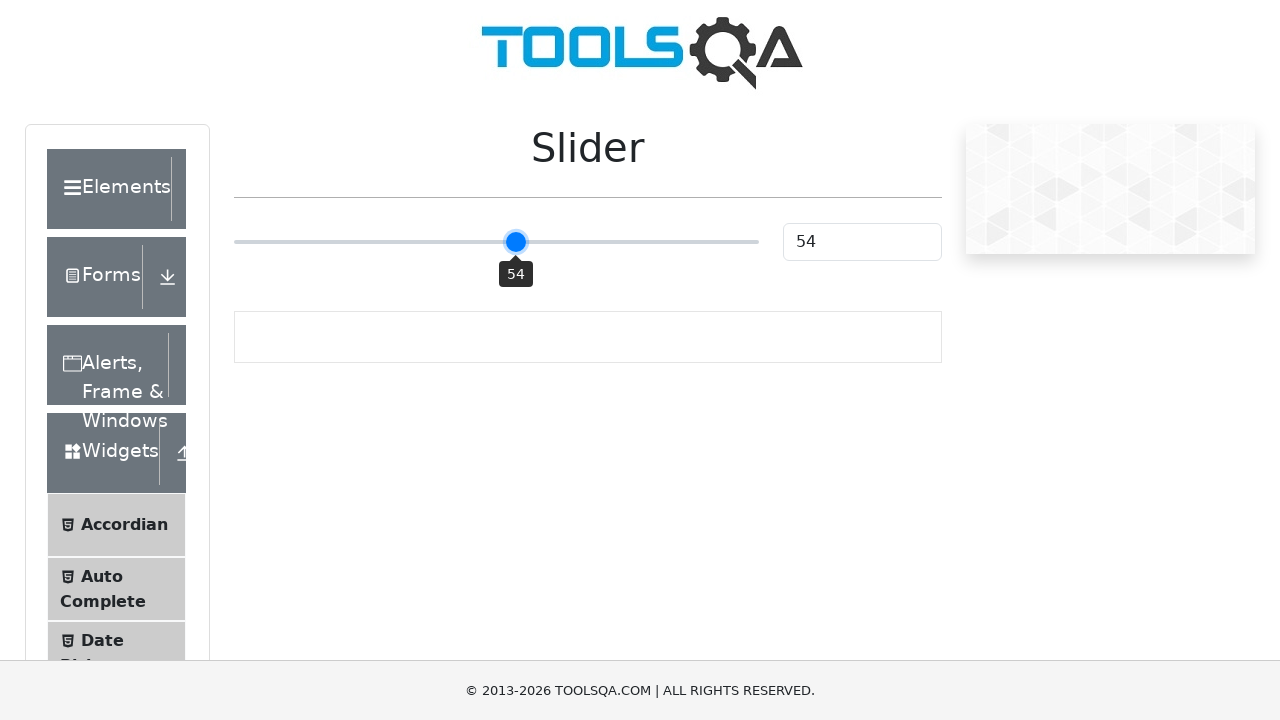